Tests that clicking show message button without entering text shows no message

Starting URL: https://www.lambdatest.com/selenium-playground/simple-form-demo

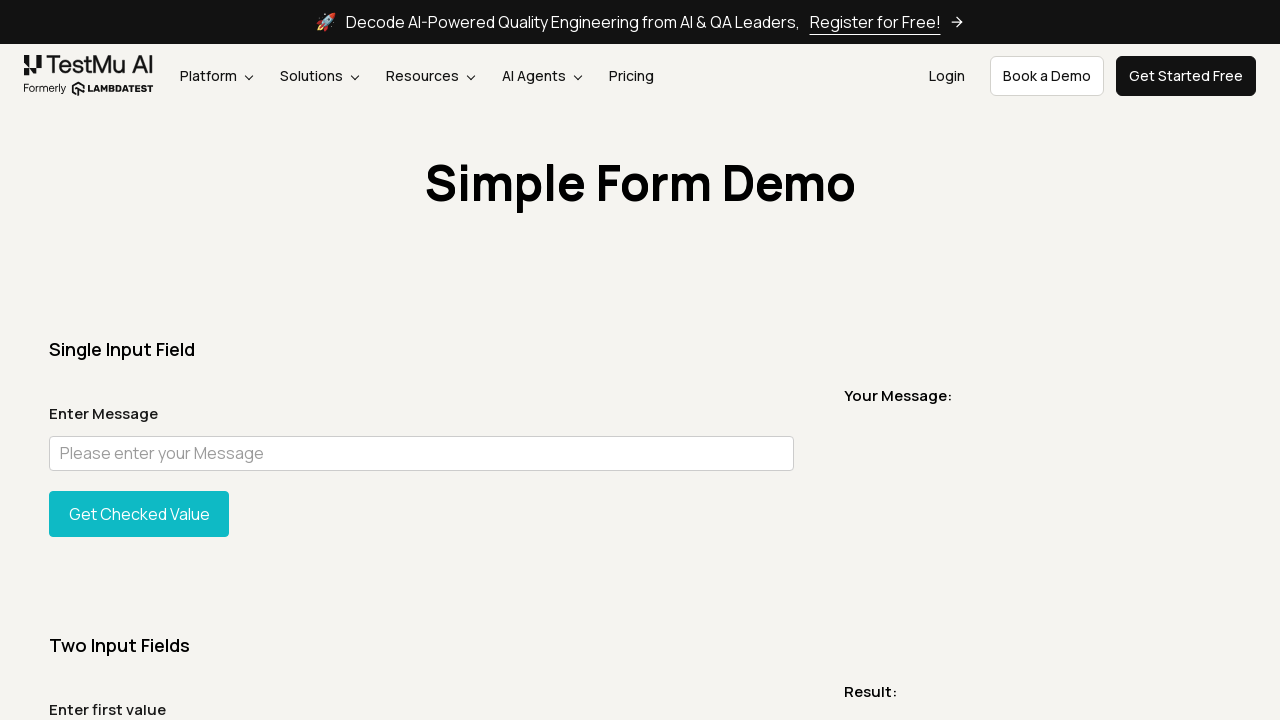

Navigated to LambdaTest simple form demo page
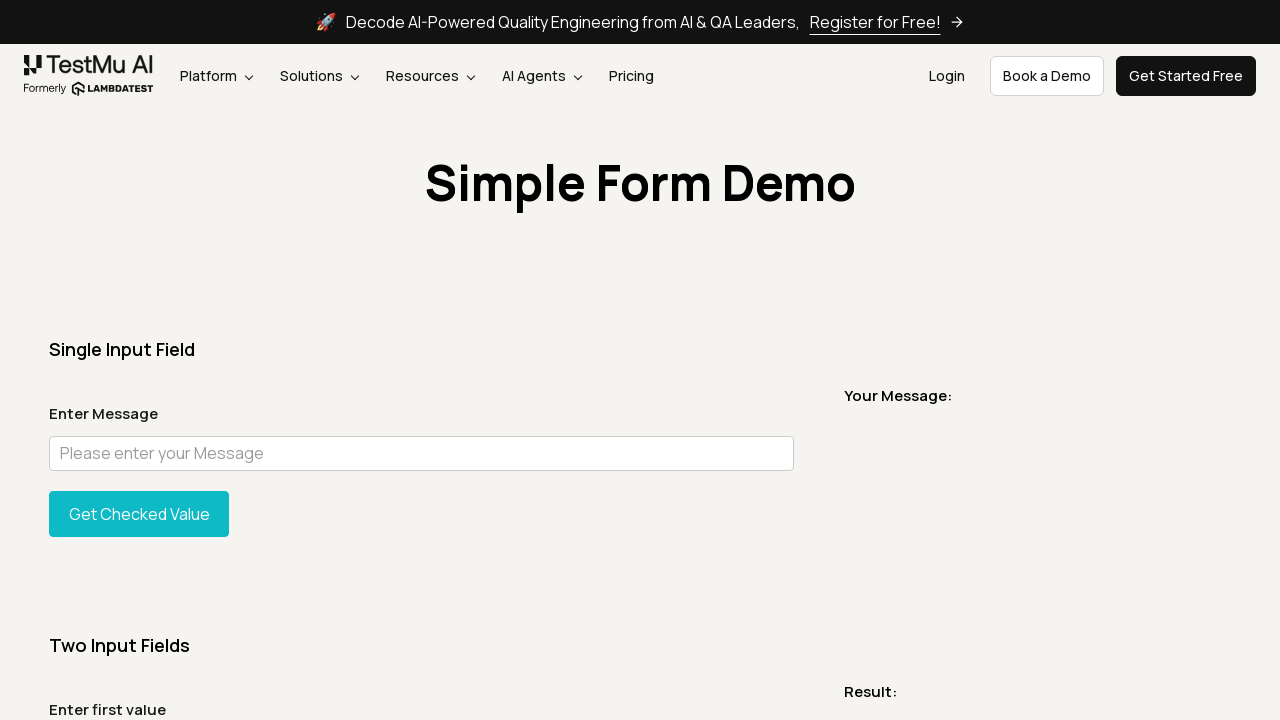

Clicked show message button without entering text in input field at (139, 514) on #showInput
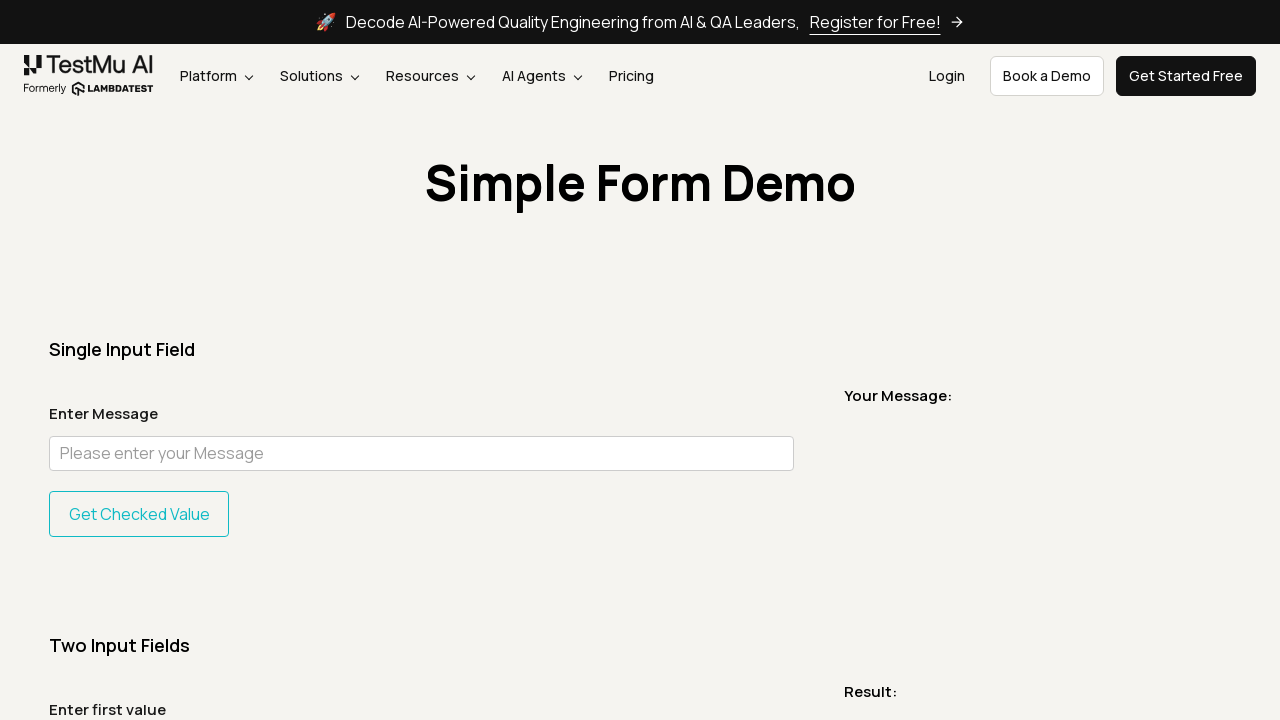

Verified that no message is displayed when input field is empty
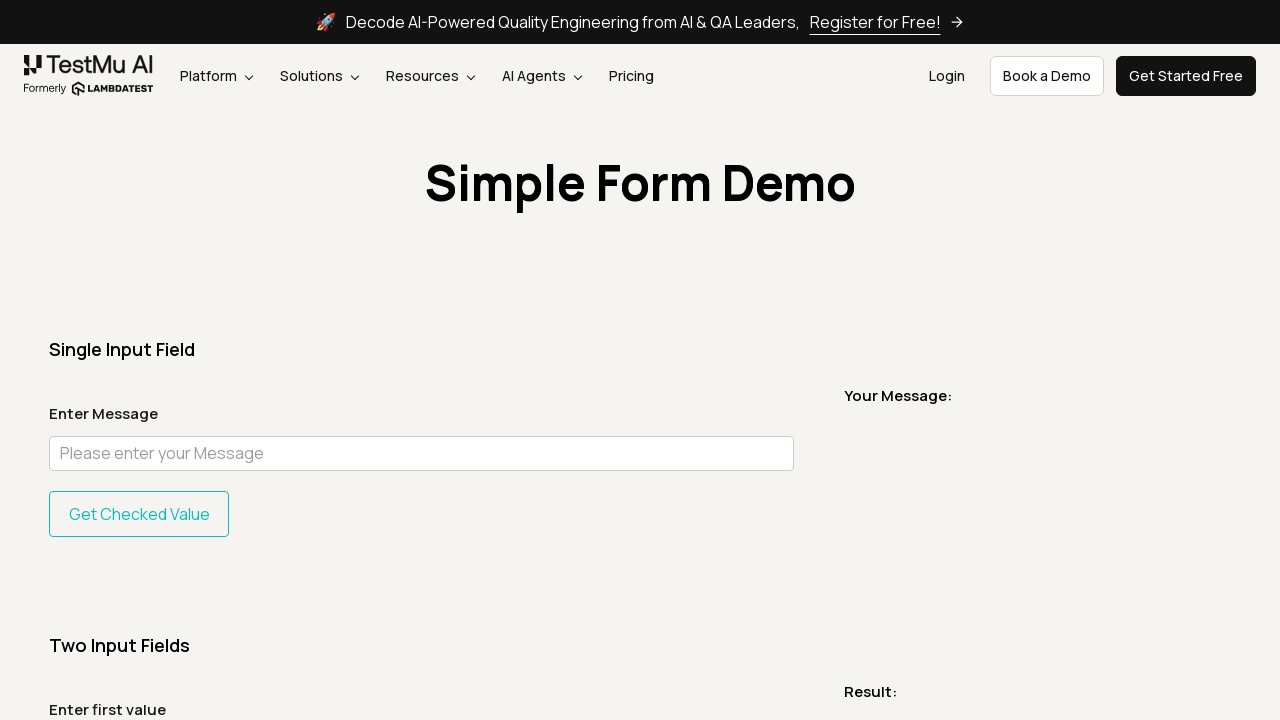

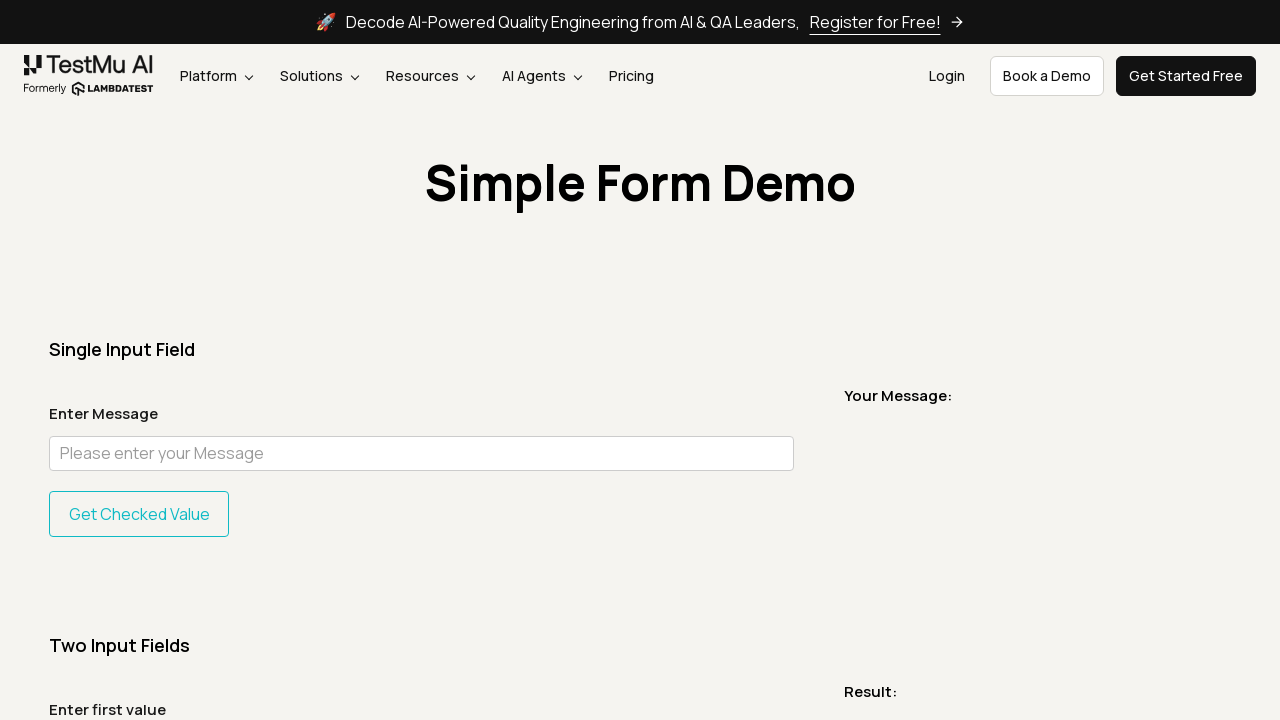